Clicks on the "Результаты" (Results) link and verifies navigation to the federation results page

Starting URL: https://www.sport-express.ru/tennis/fedcup/

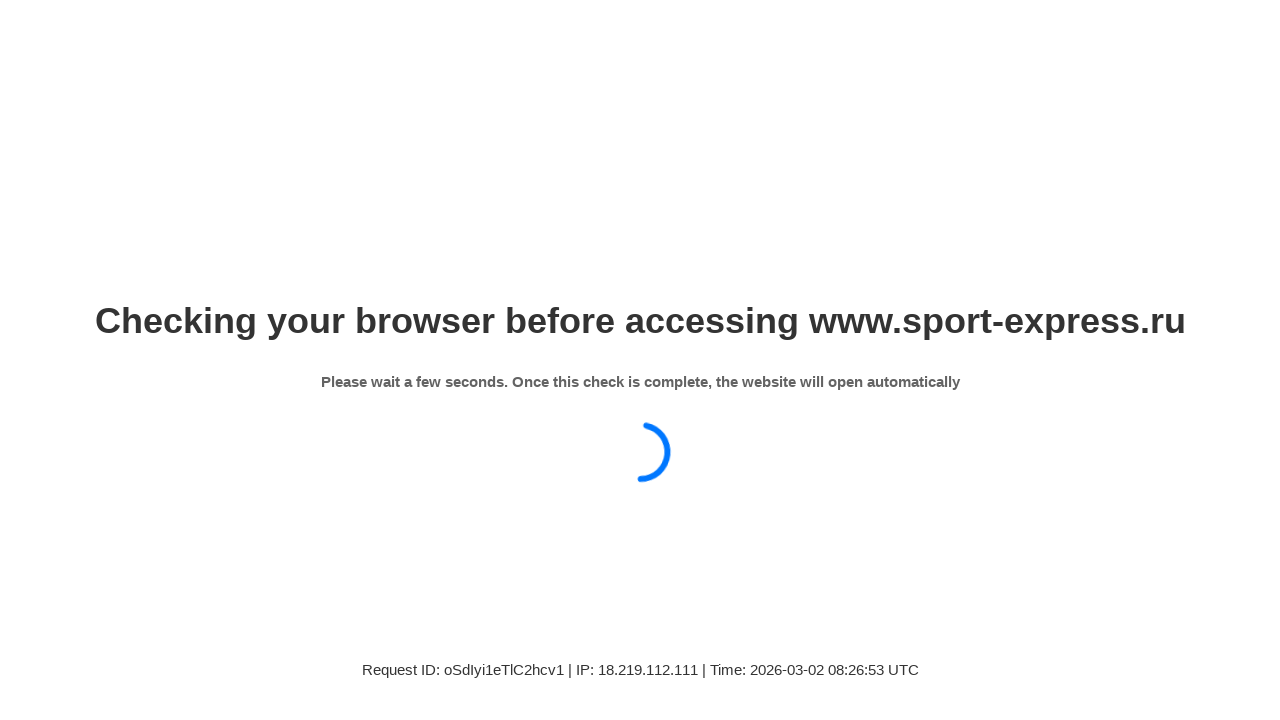

Clicked on the 'Результаты' (Results) link at (581, 48) on xpath=//a[contains(text(),'Результаты')]
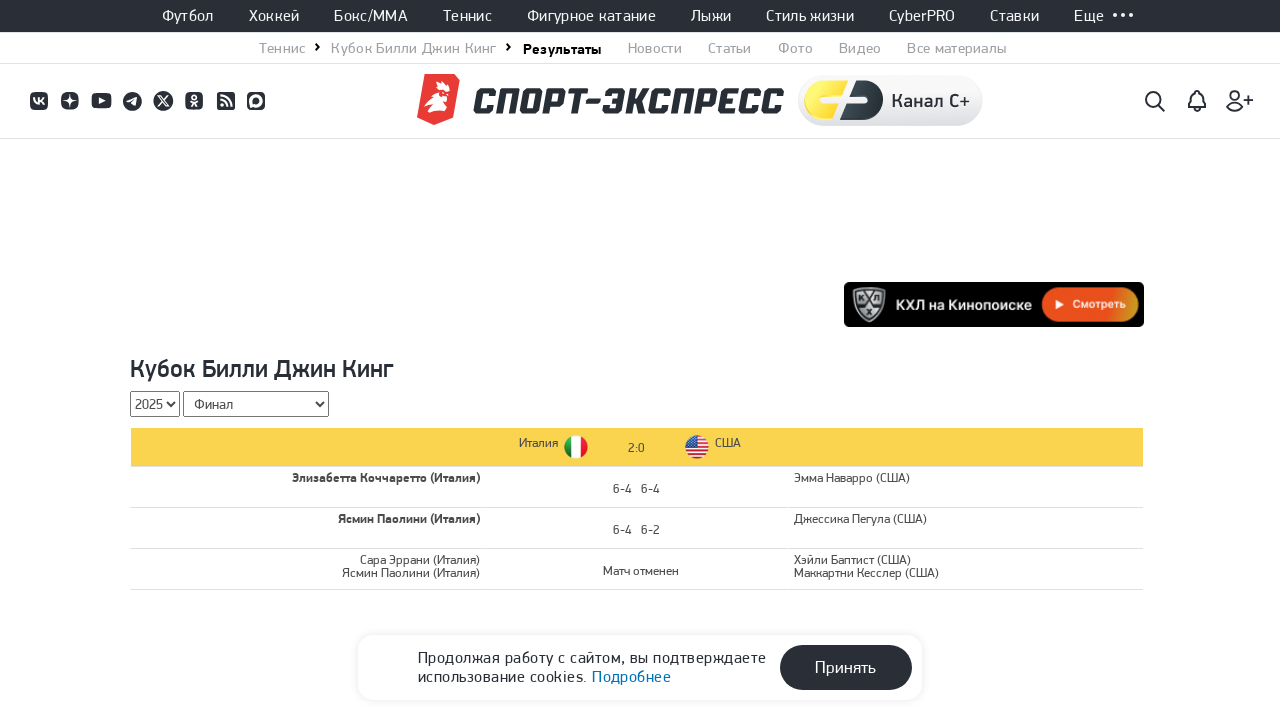

Navigated to federation results page
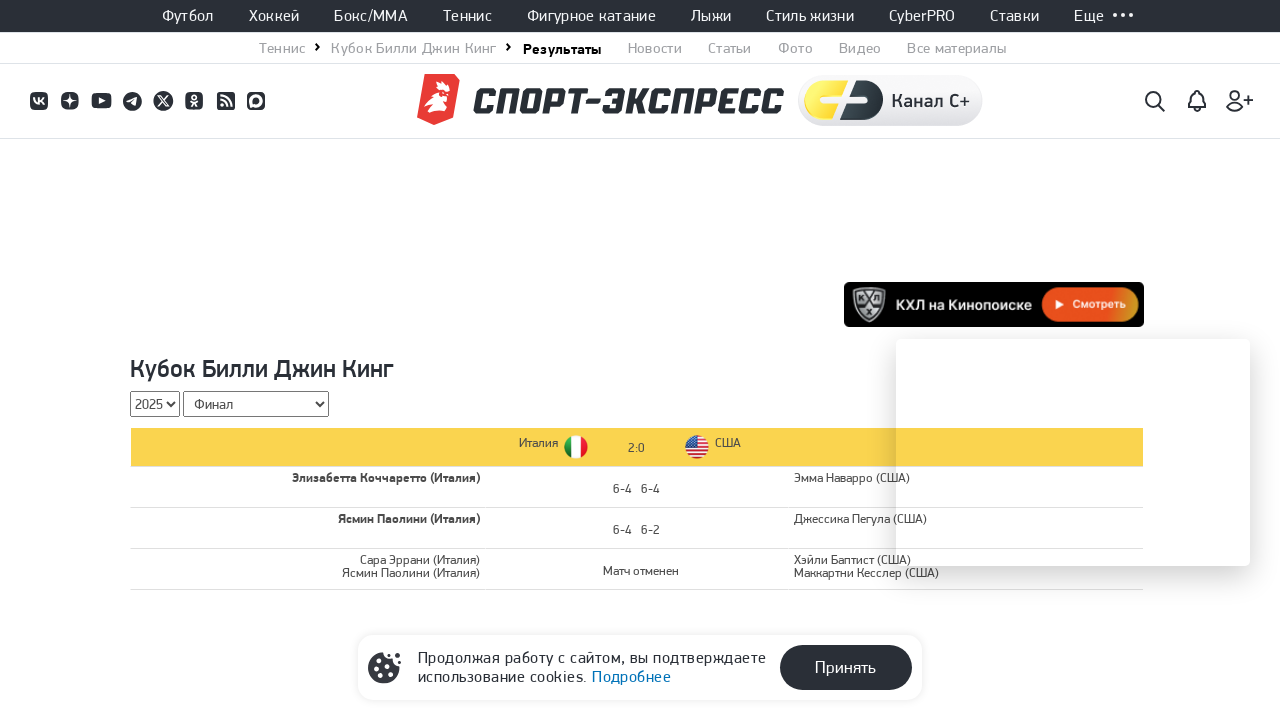

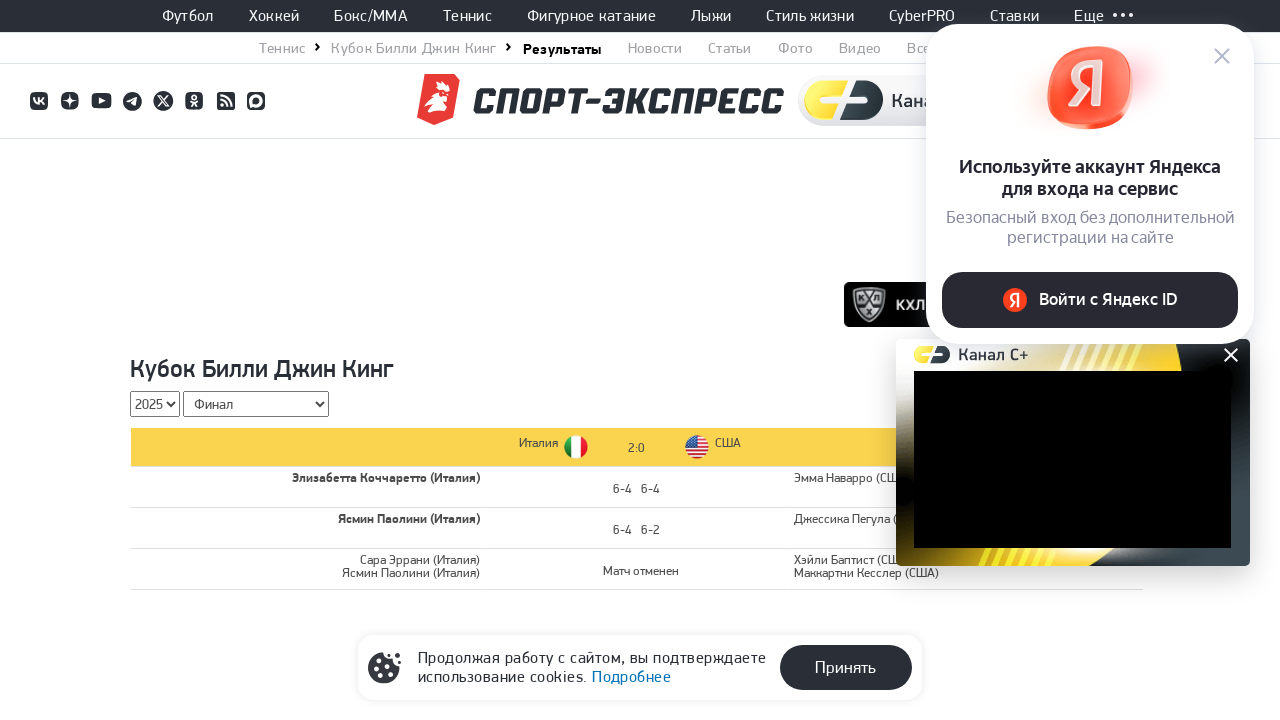